Tests handling a simple JavaScript alert by clicking a button that triggers an alert and accepting it

Starting URL: https://the-internet.herokuapp.com/javascript_alerts

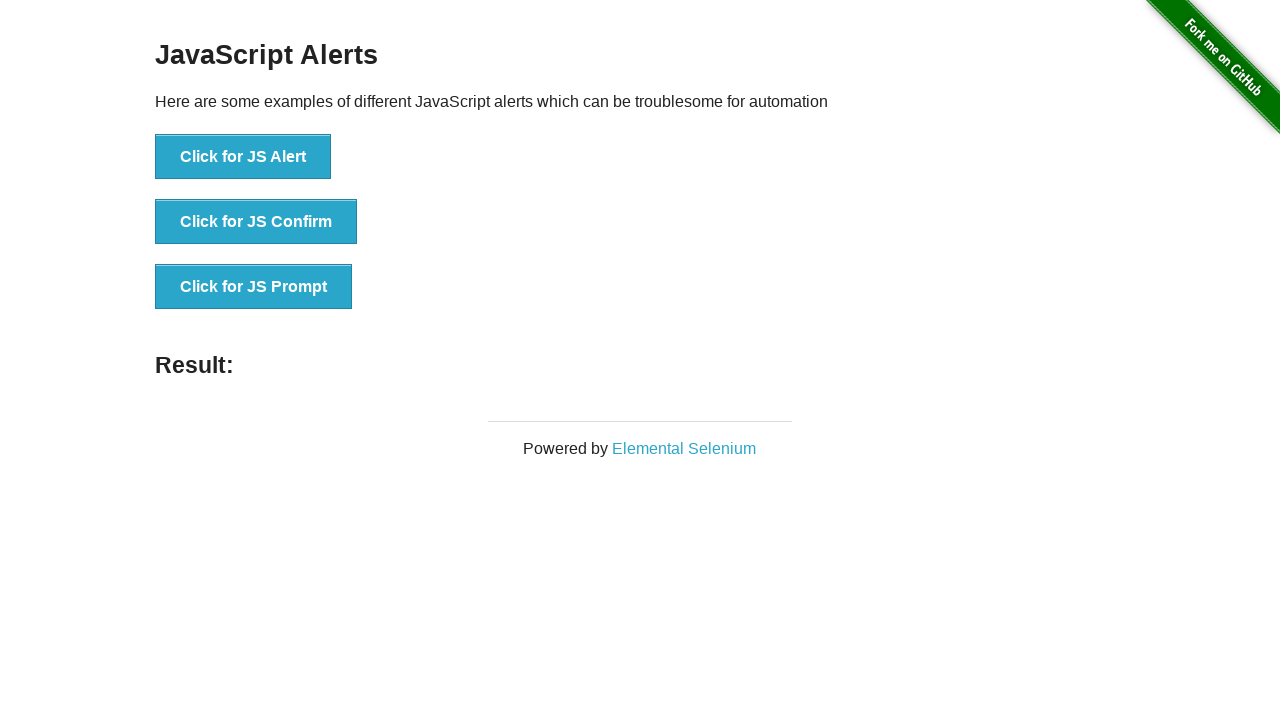

Set up dialog handler to automatically accept alerts
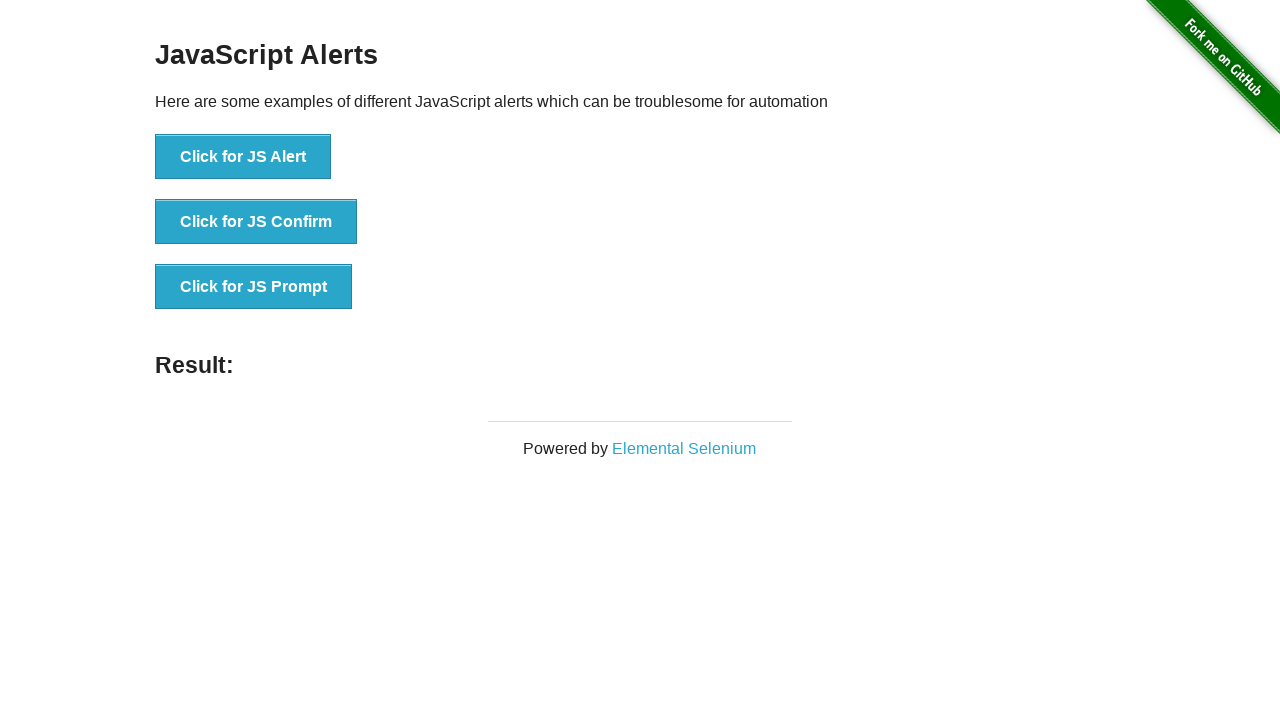

Clicked button to trigger JavaScript alert at (243, 157) on button[onclick="jsAlert()"]
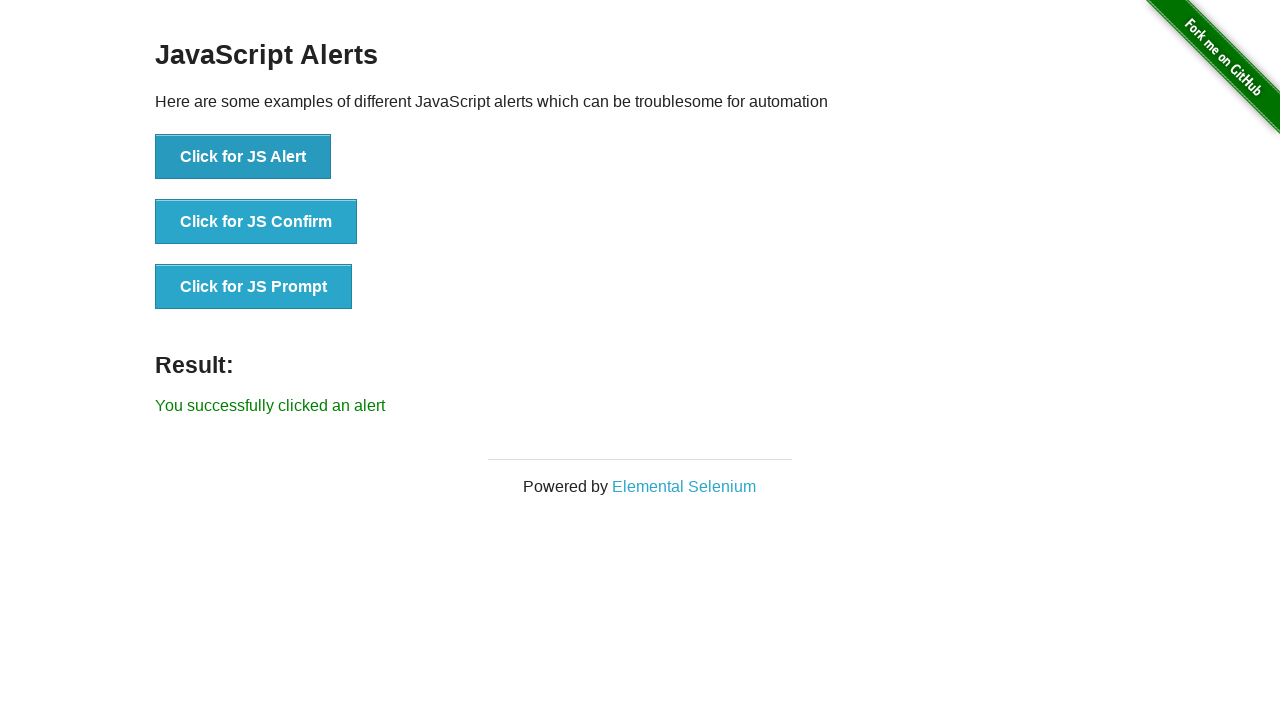

Alert was accepted and result message appeared
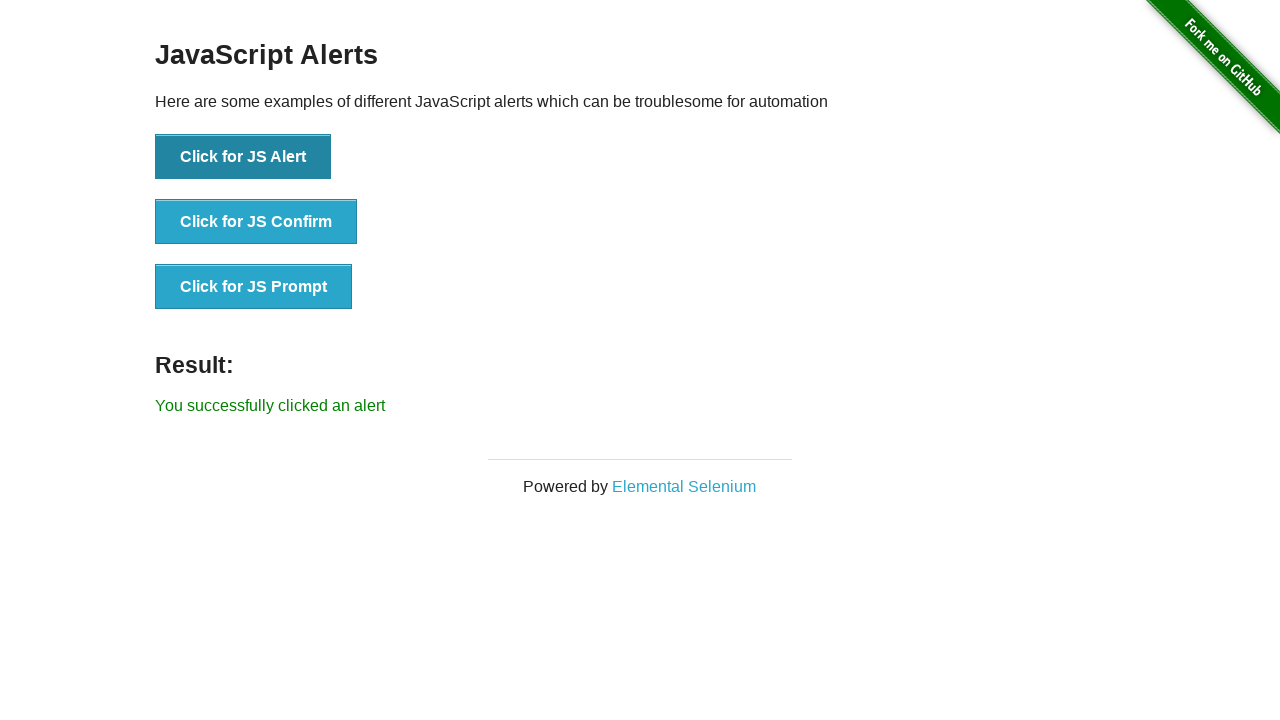

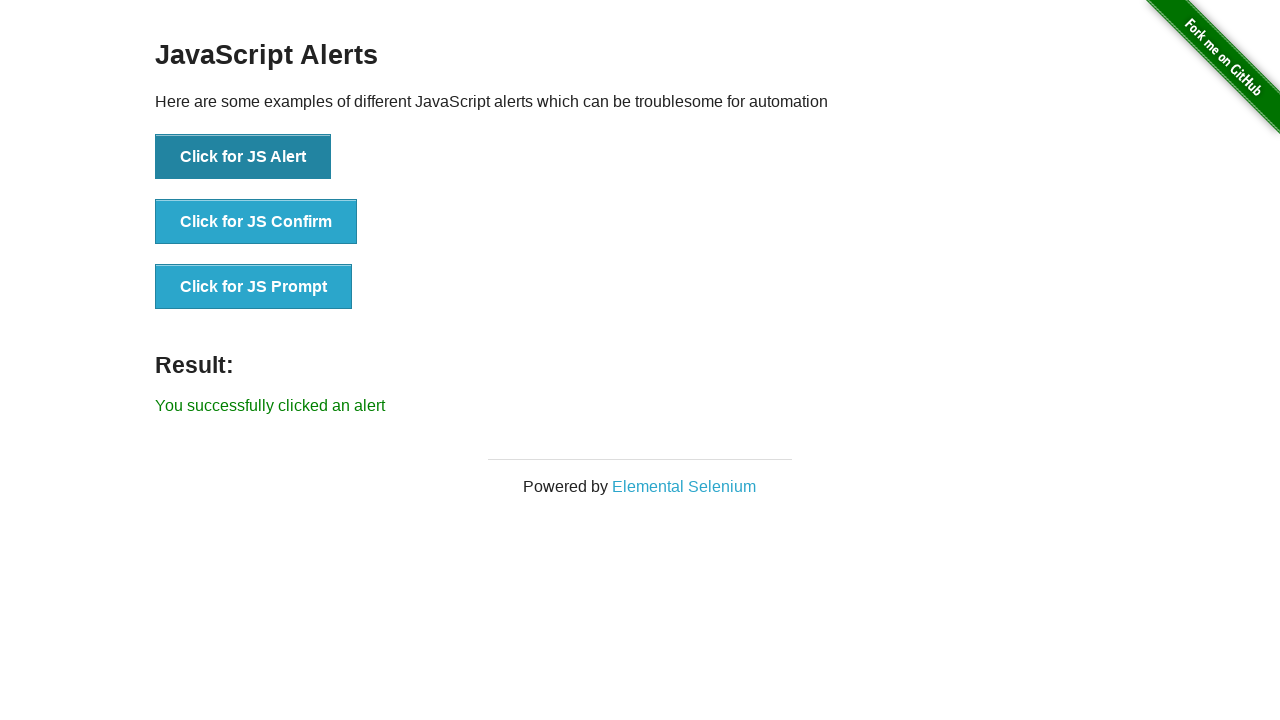